Tests dropdown selection functionality by selecting options using different methods (by visible text, by value, and by index), then verifies that an option is selected.

Starting URL: https://the-internet.herokuapp.com/dropdown

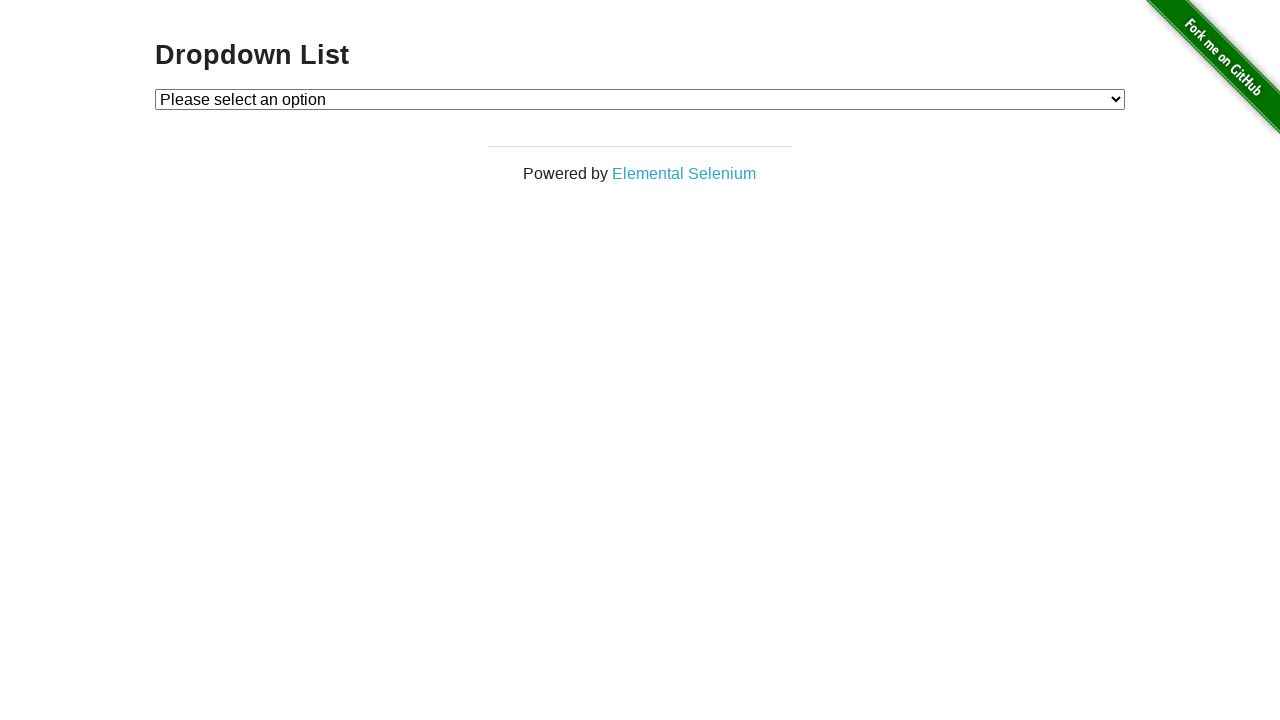

Waited for dropdown element to be present
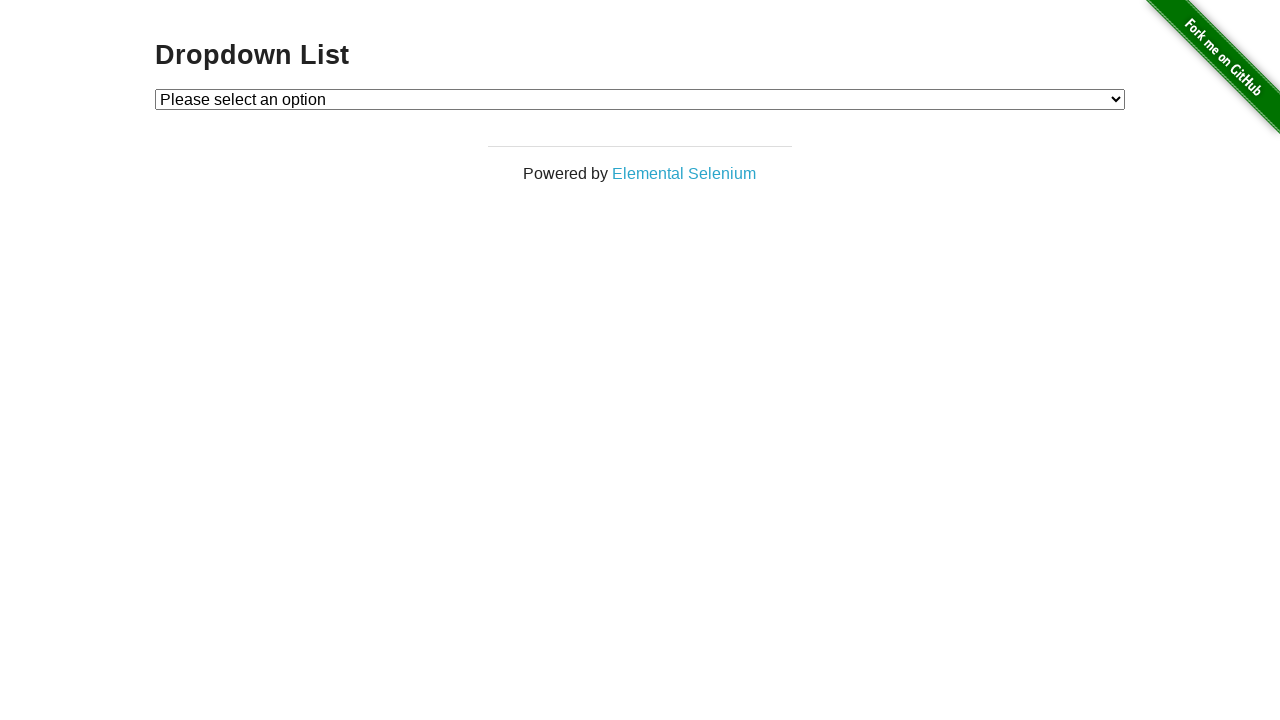

Selected 'Option 1' from dropdown by visible text on #dropdown
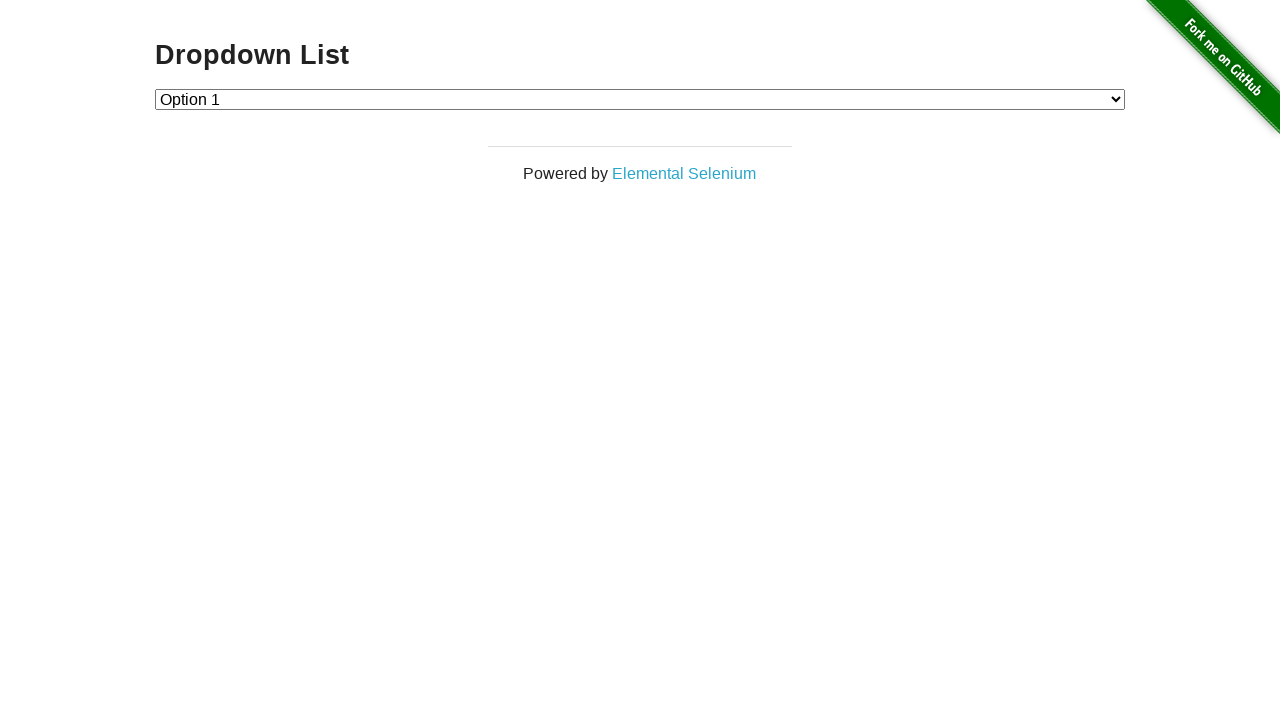

Selected option with value '2' (Option 2) from dropdown on #dropdown
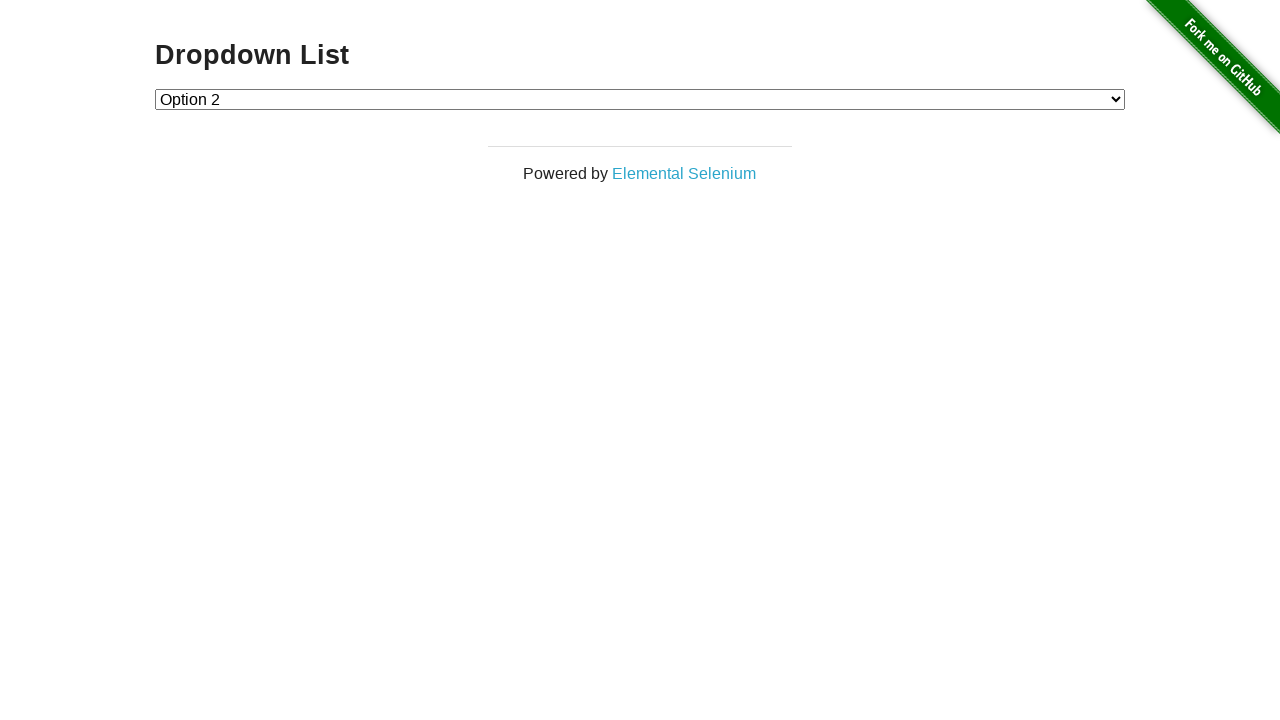

Selected dropdown option at index 1 (Option 1) on #dropdown
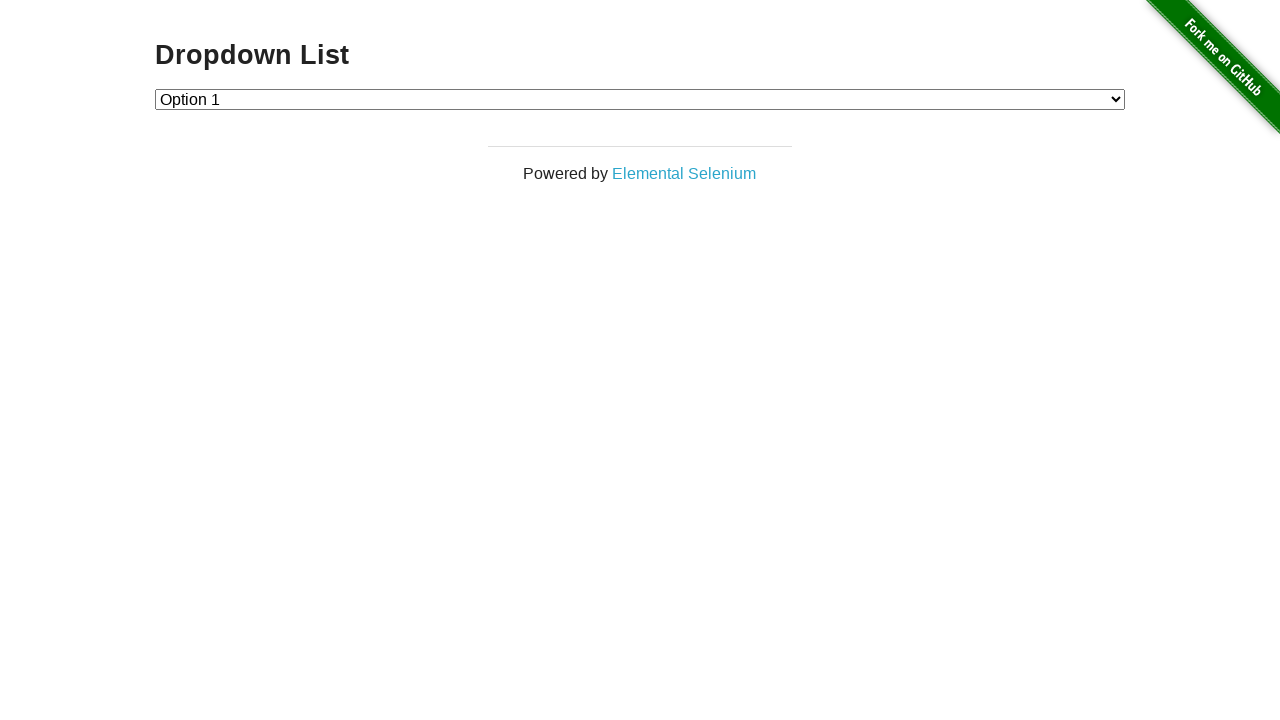

Retrieved 'selected' attribute from Option 1 element
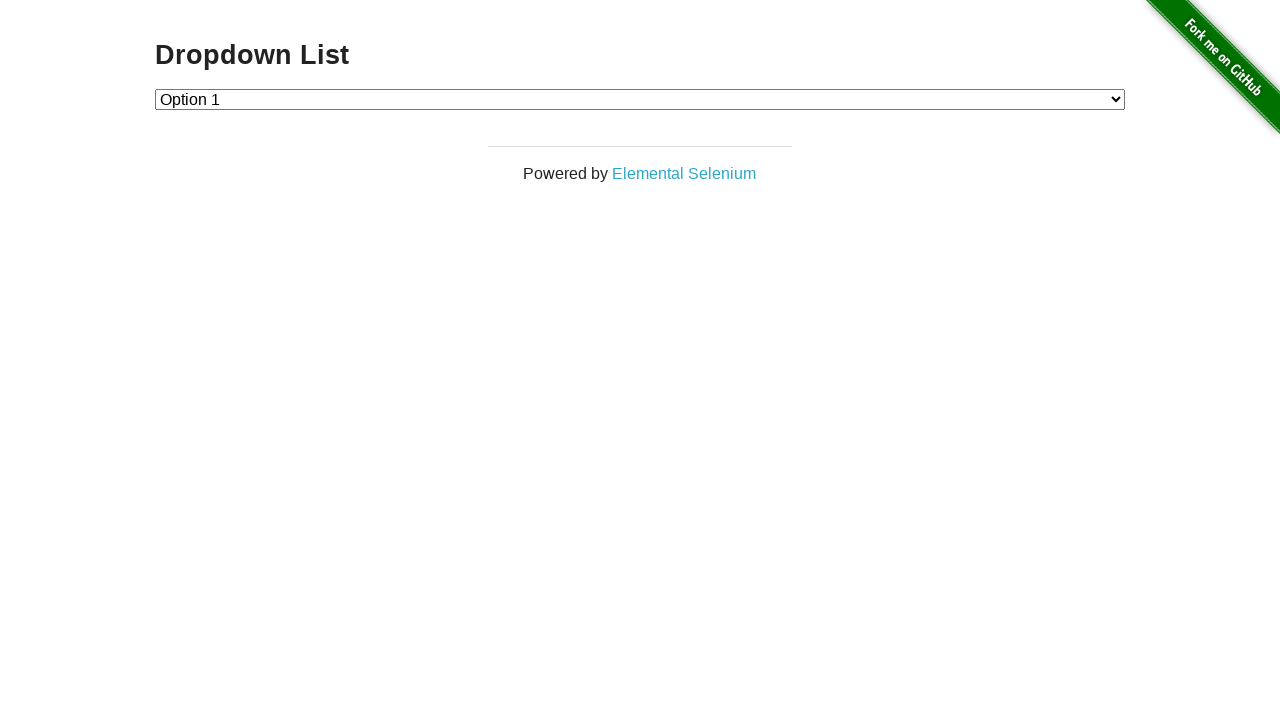

Verified that Option 1 is selected with attribute value: selected
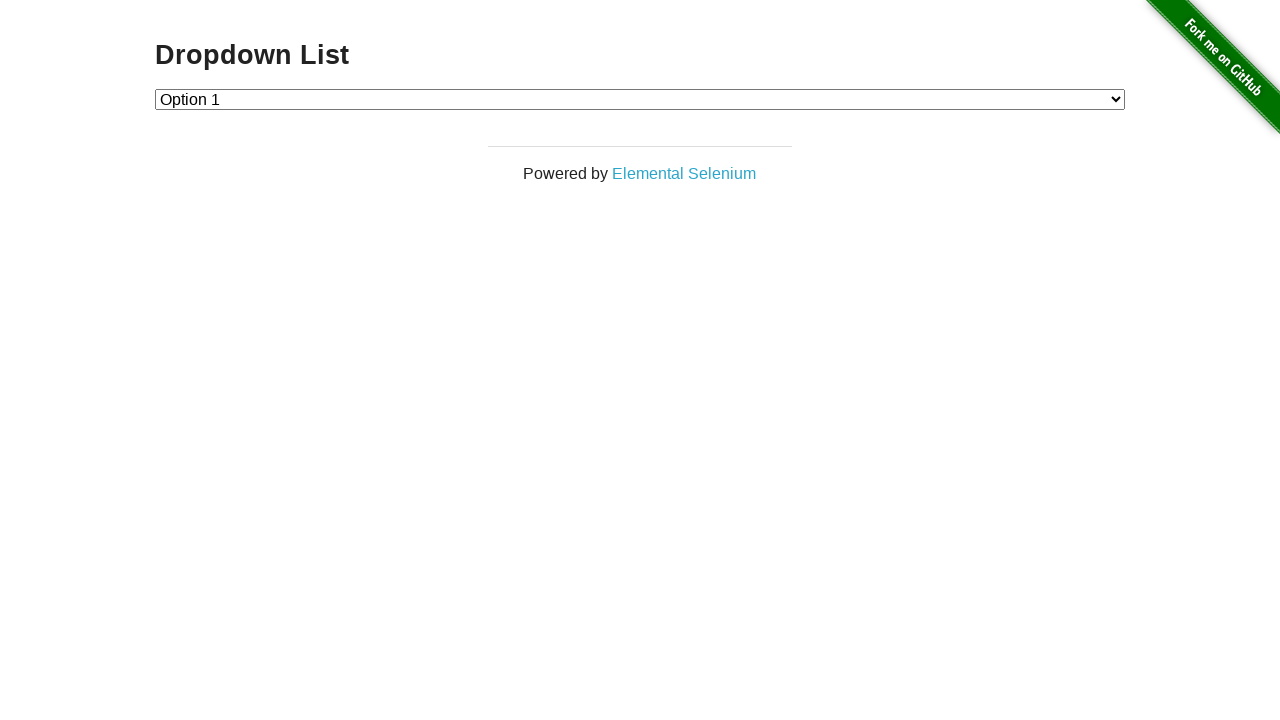

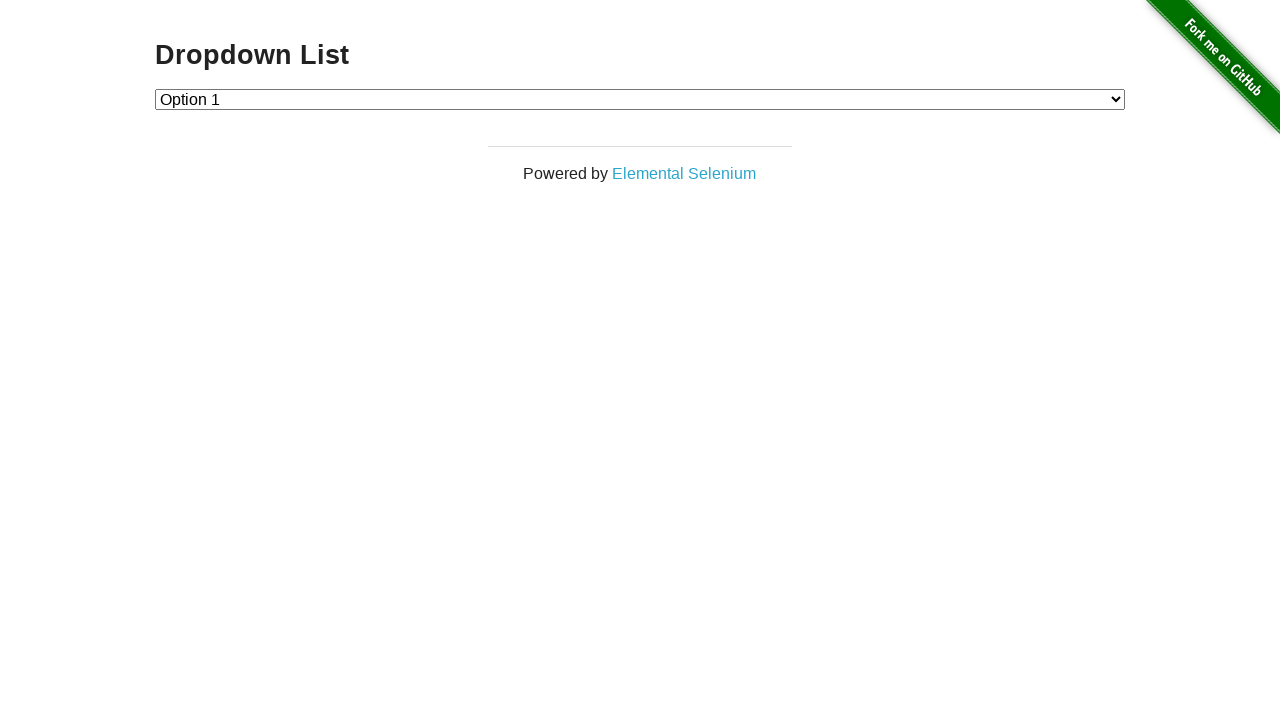